Tests that the todo counter displays the correct number as items are added

Starting URL: https://demo.playwright.dev/todomvc

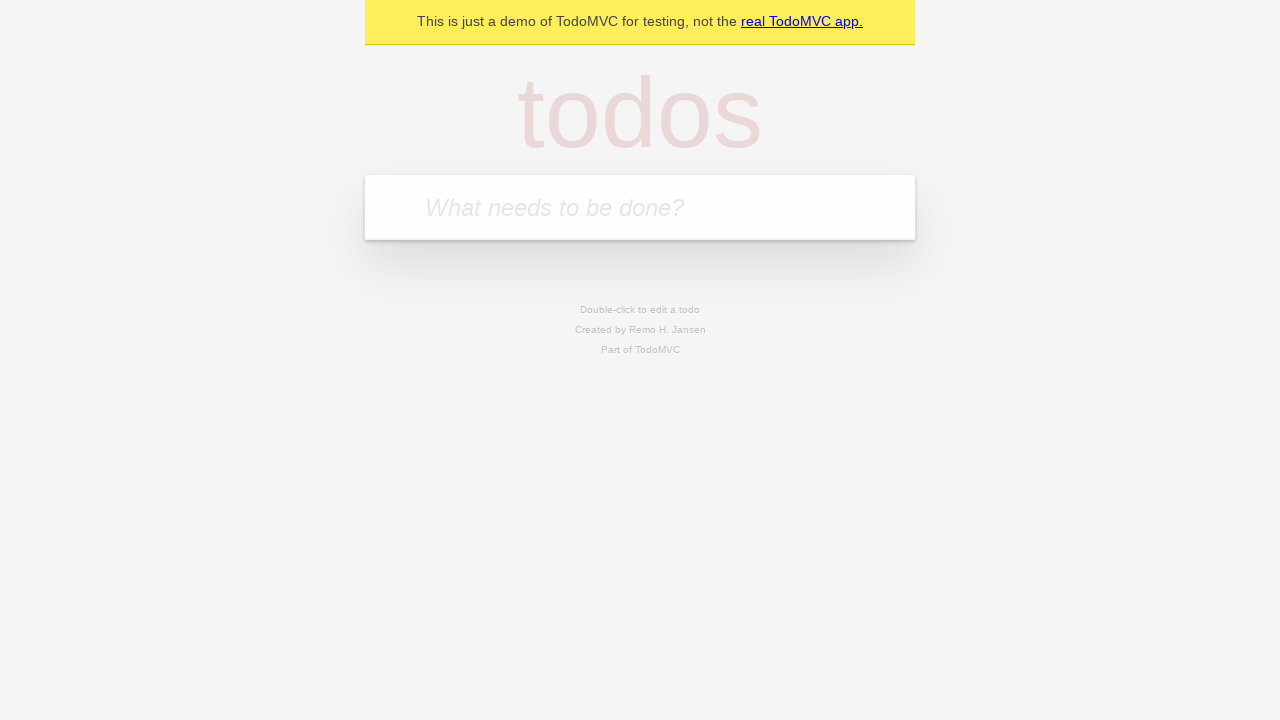

Located the 'What needs to be done?' input field
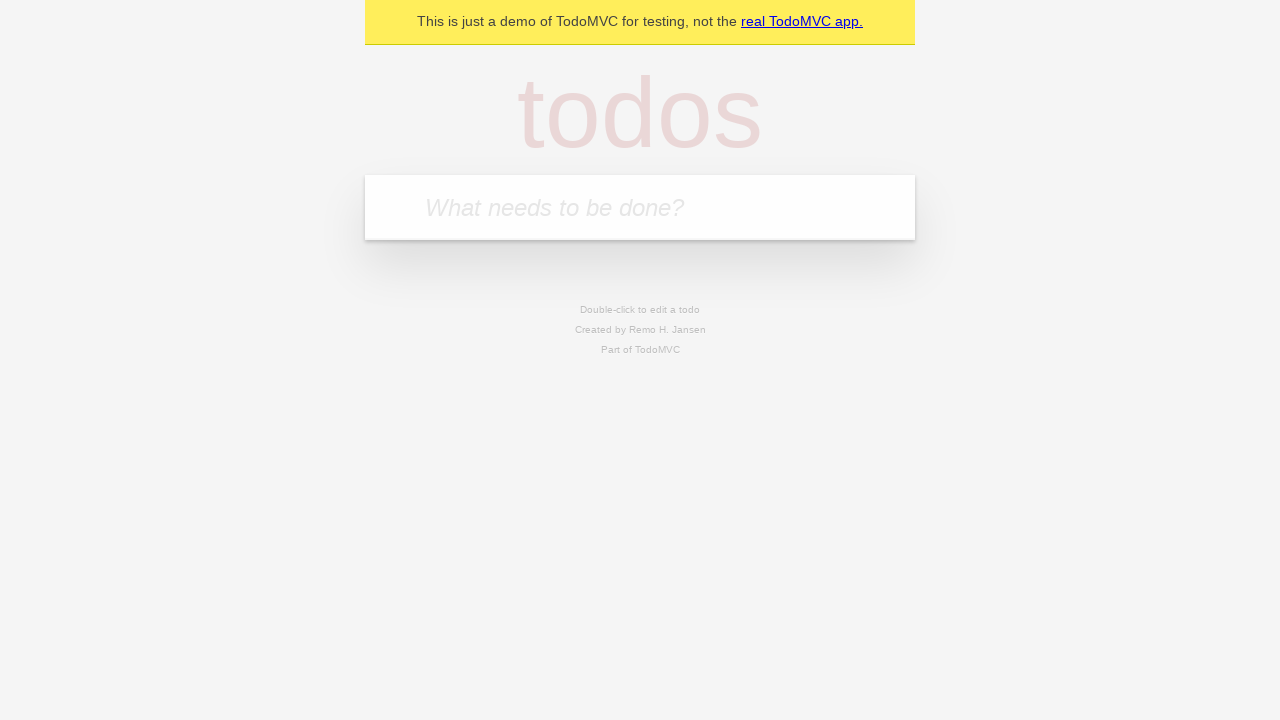

Located the todo count element
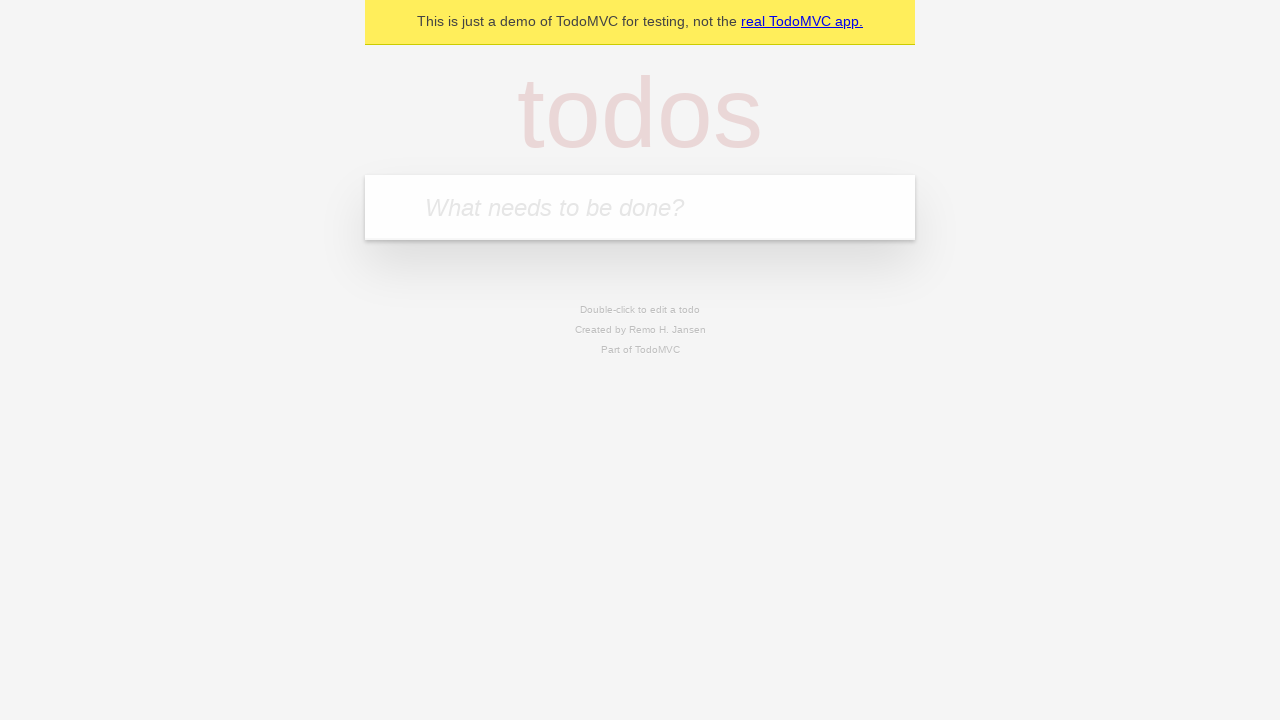

Filled input with first todo item 'buy some cheese' on internal:attr=[placeholder="What needs to be done?"i]
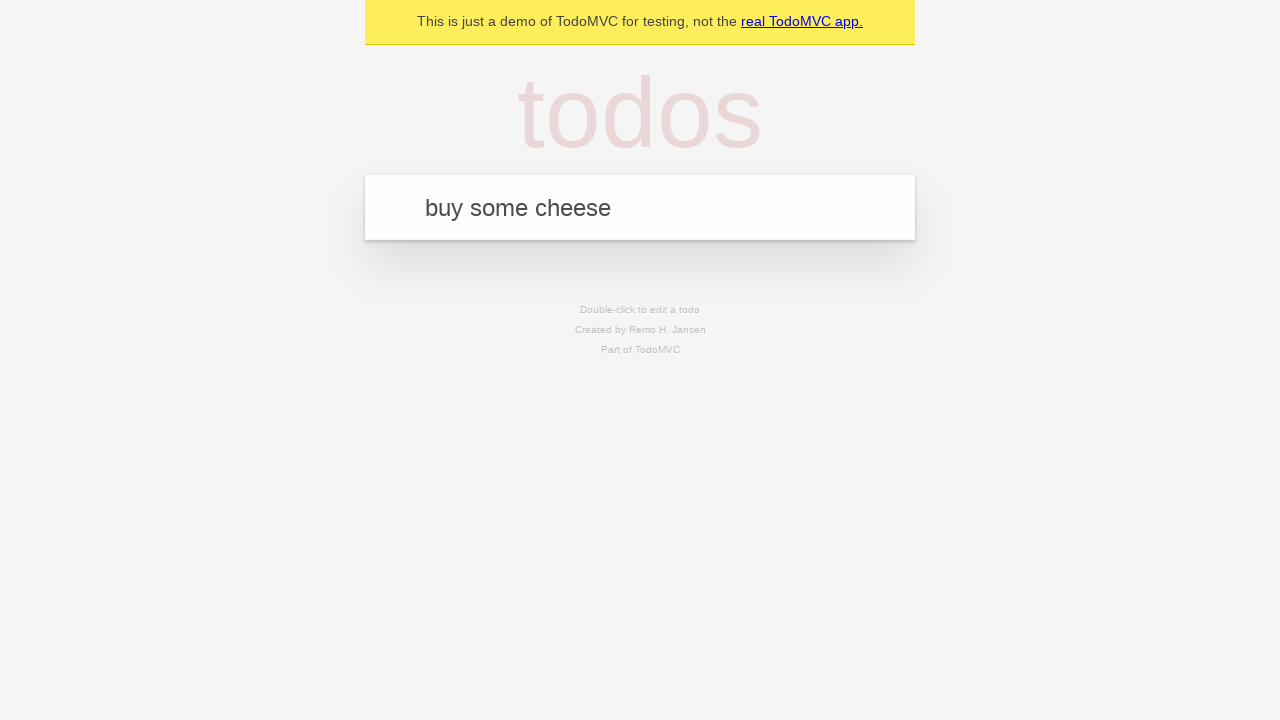

Pressed Enter to add first todo item on internal:attr=[placeholder="What needs to be done?"i]
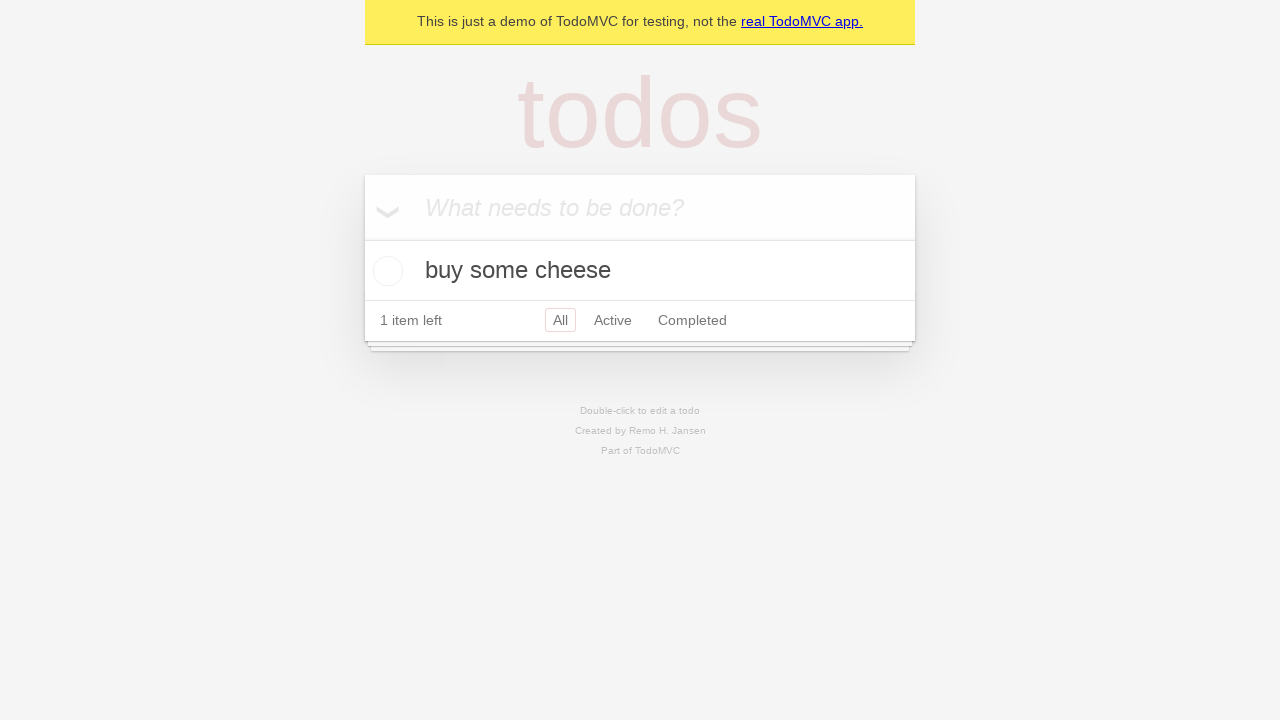

Verified todo counter displays '1' after adding first item
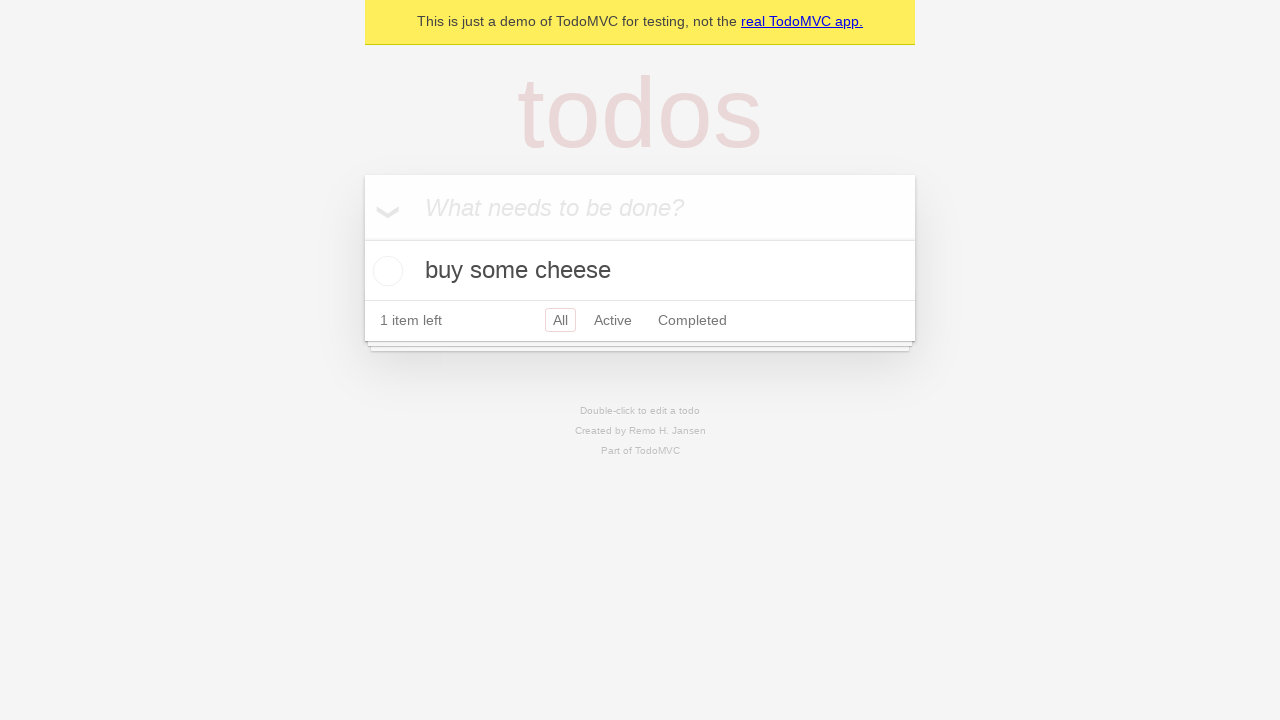

Filled input with second todo item 'feed the cat' on internal:attr=[placeholder="What needs to be done?"i]
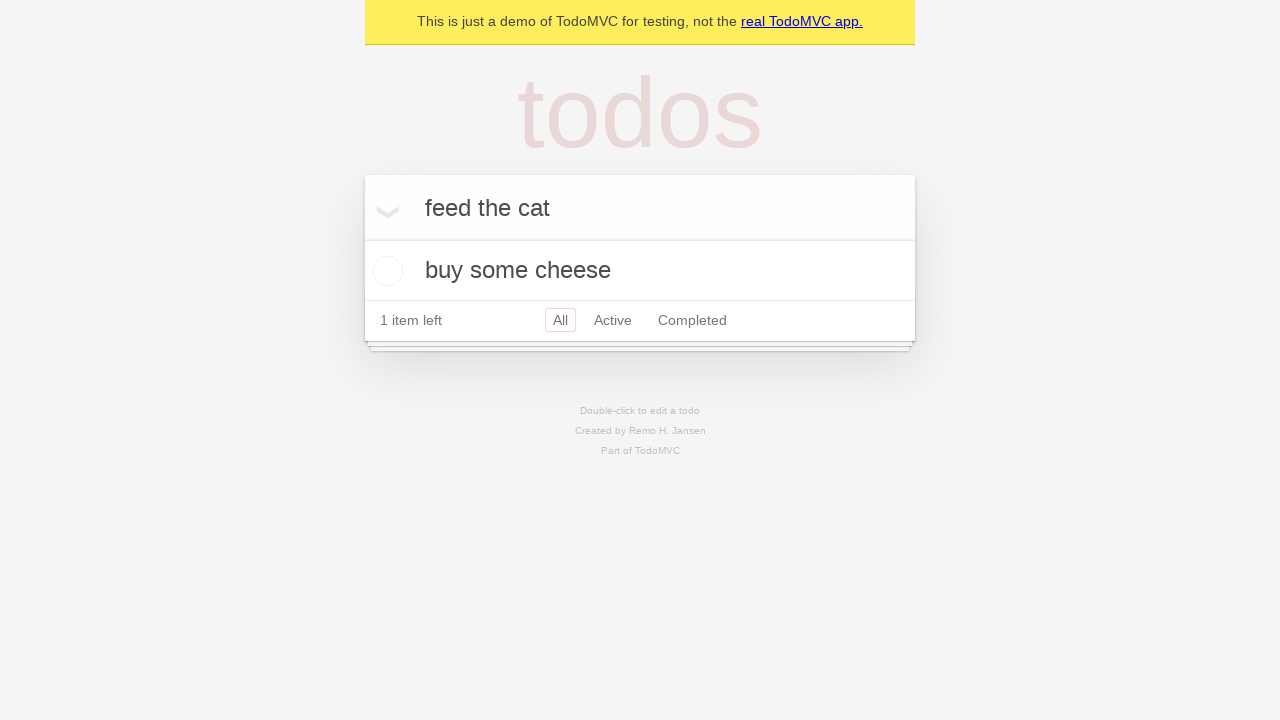

Pressed Enter to add second todo item on internal:attr=[placeholder="What needs to be done?"i]
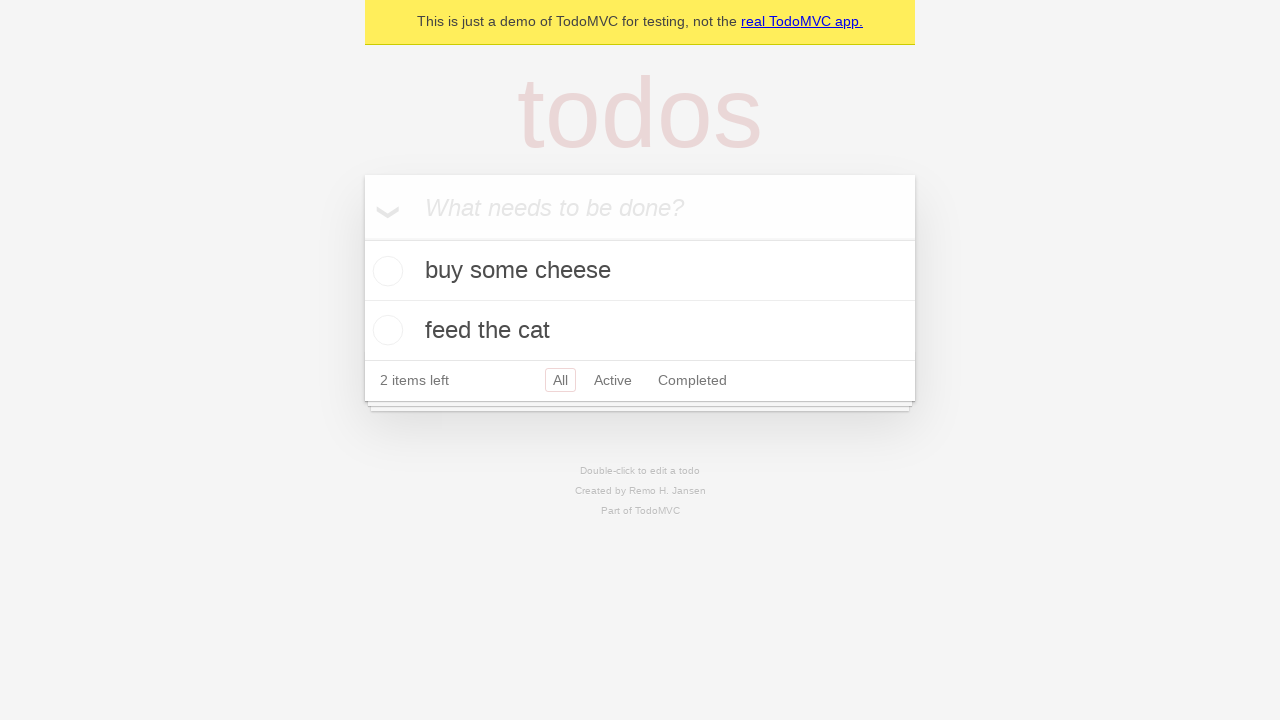

Verified todo counter displays '2' after adding second item
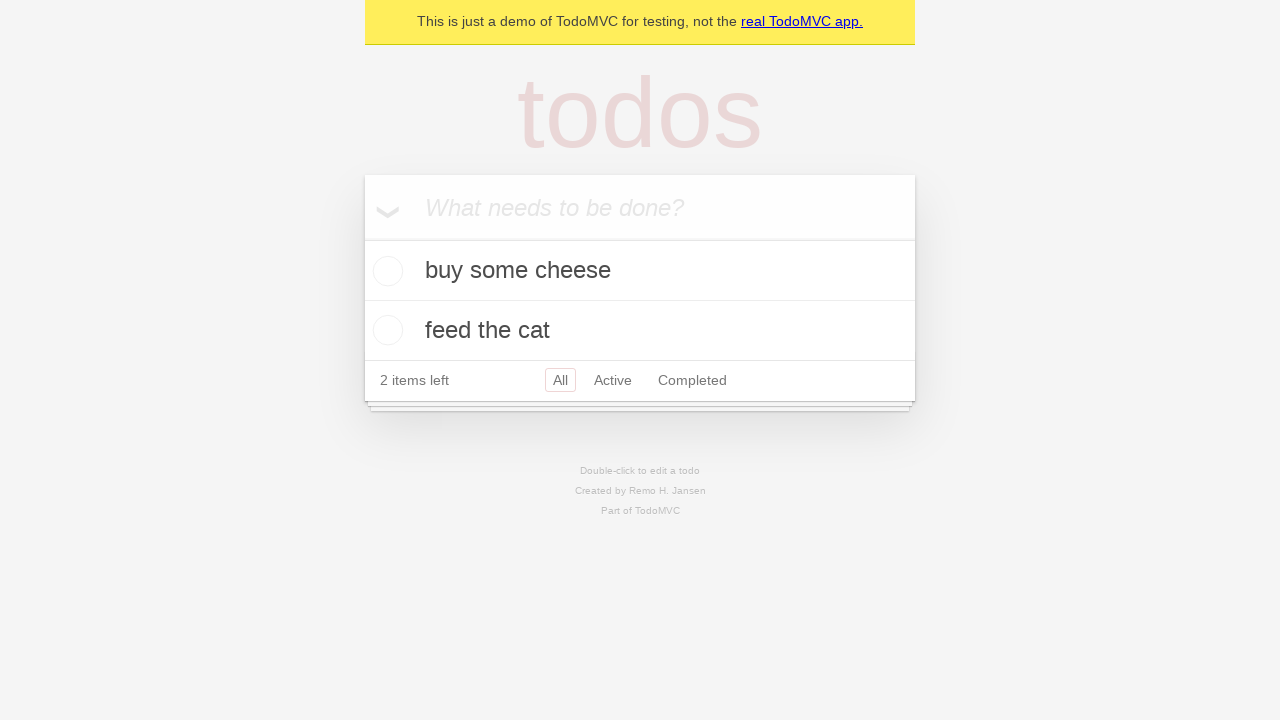

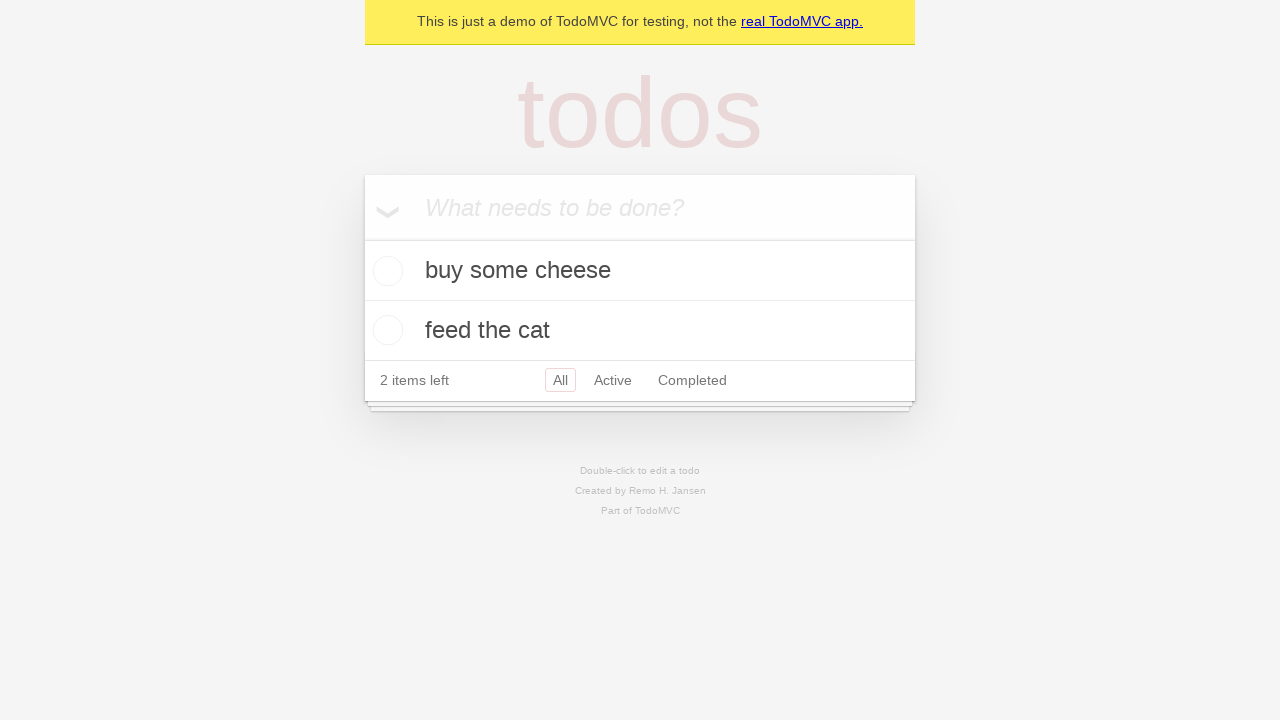